Tests editing a todo item by double-clicking, changing the text, and pressing Enter

Starting URL: https://demo.playwright.dev/todomvc

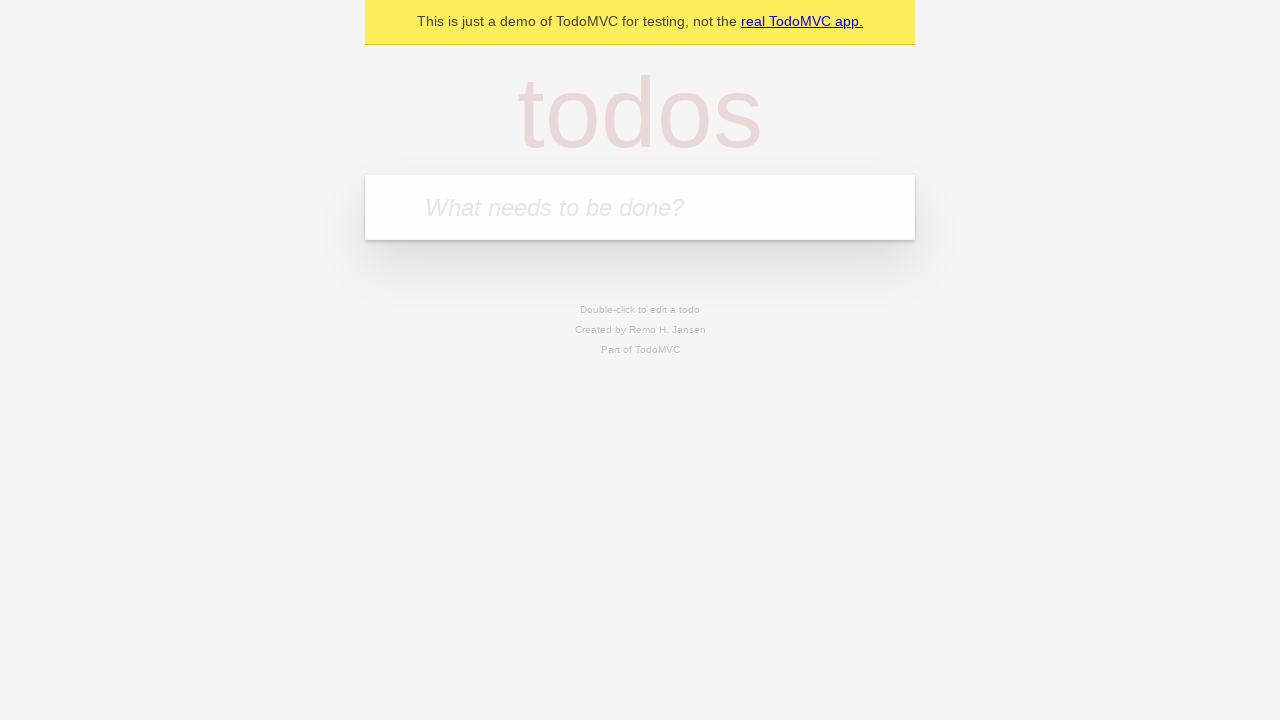

Filled todo input with 'buy some cheese' on internal:attr=[placeholder="What needs to be done?"i]
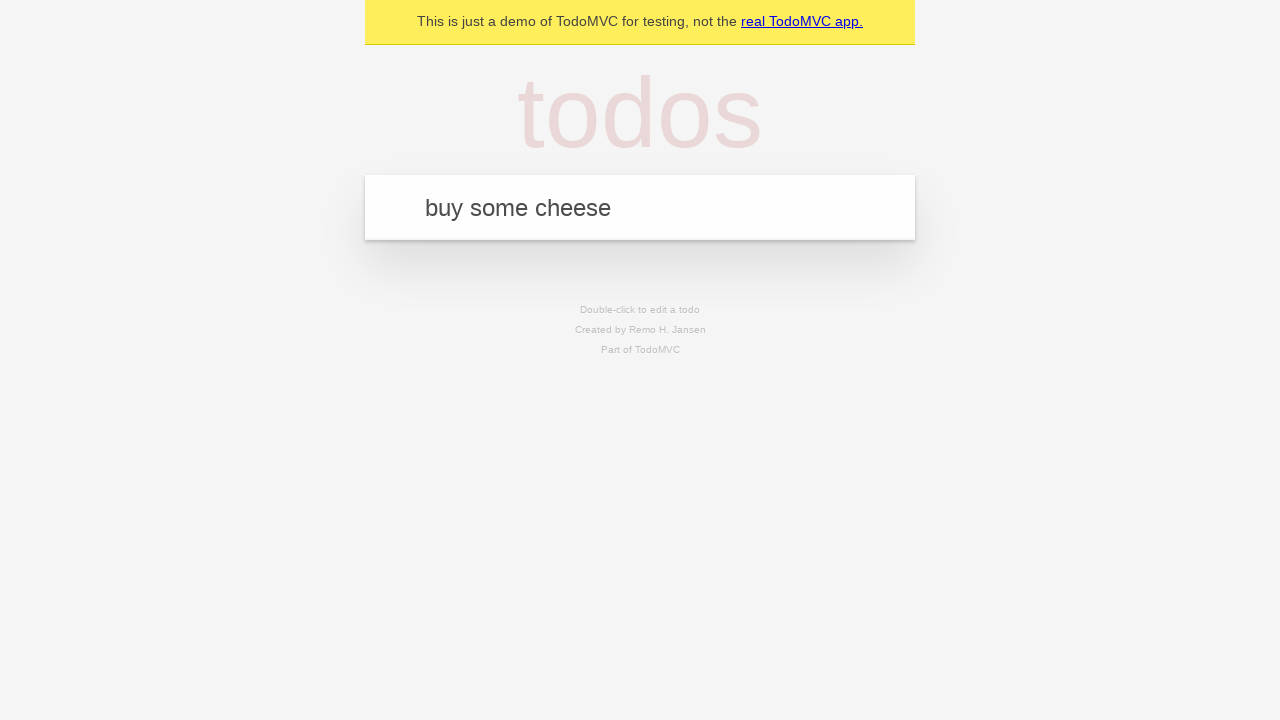

Pressed Enter to create first todo on internal:attr=[placeholder="What needs to be done?"i]
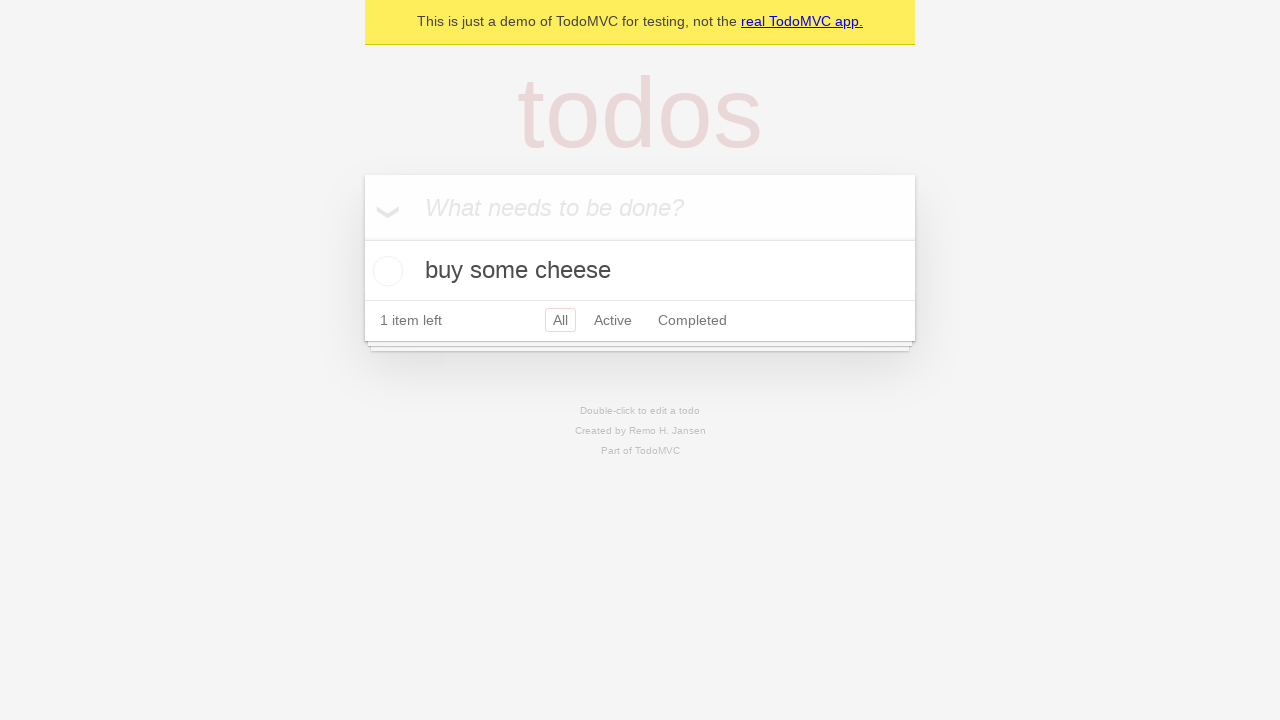

Filled todo input with 'feed the cat' on internal:attr=[placeholder="What needs to be done?"i]
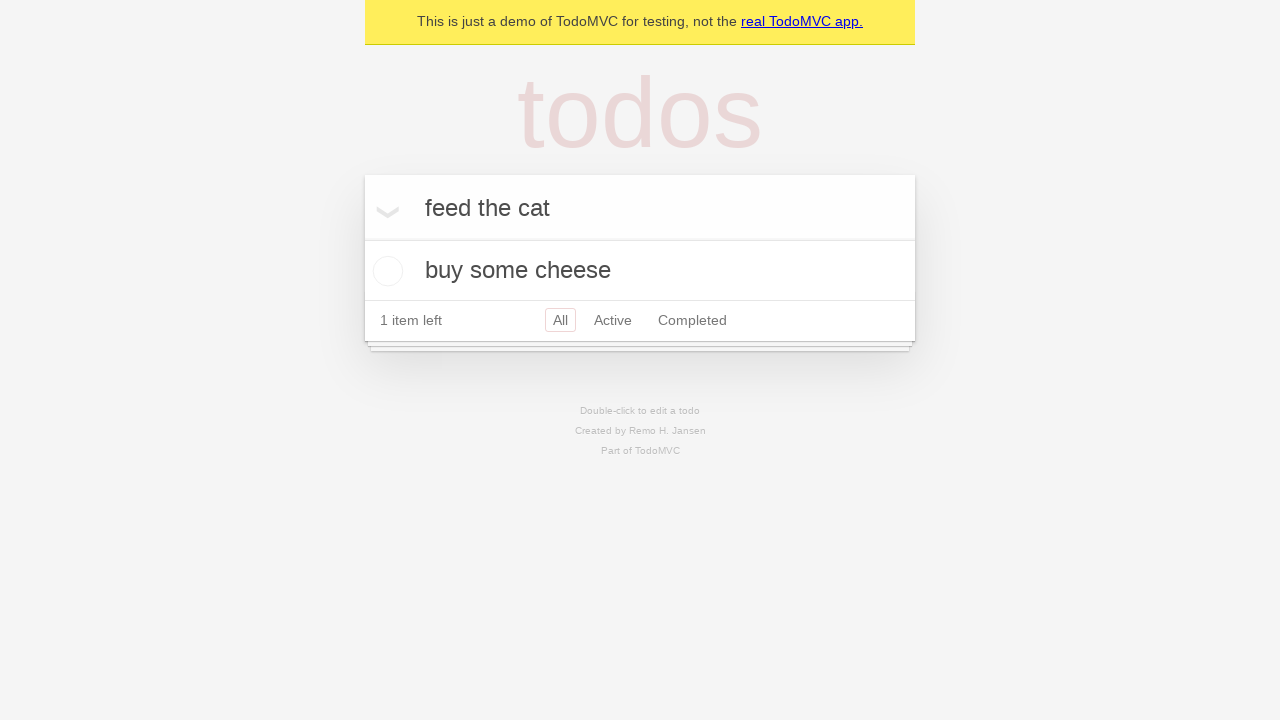

Pressed Enter to create second todo on internal:attr=[placeholder="What needs to be done?"i]
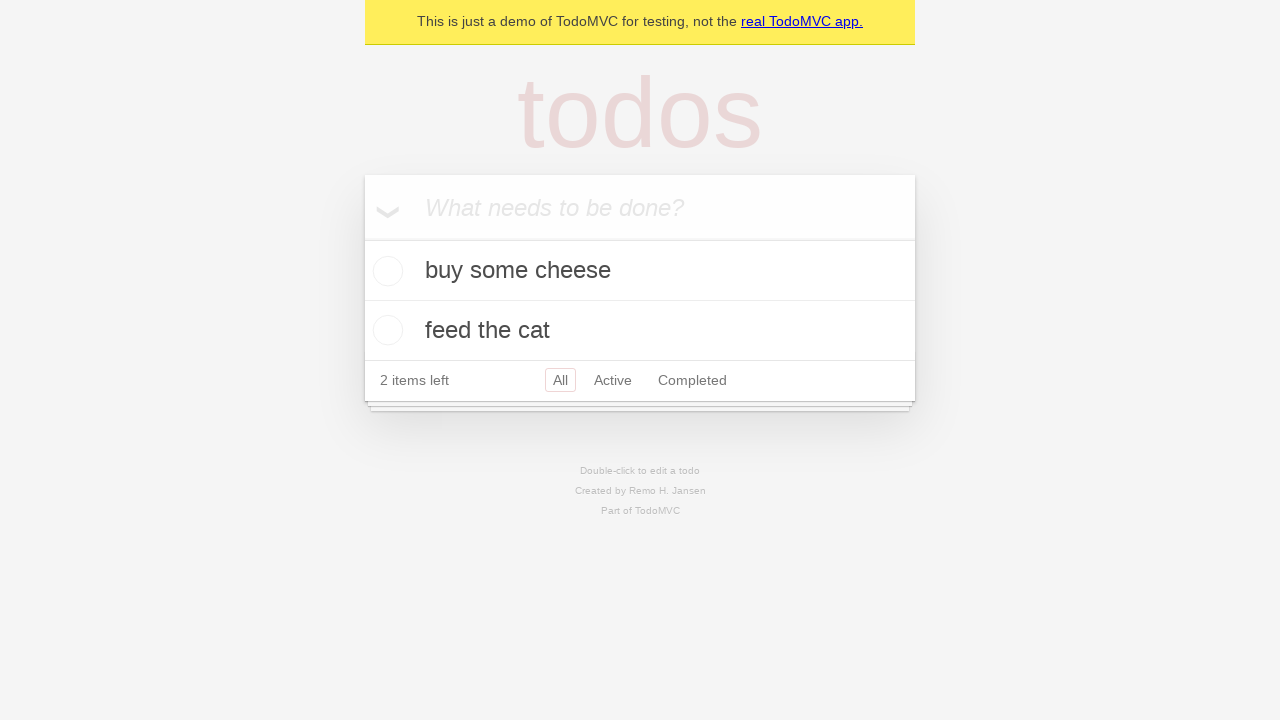

Filled todo input with 'book a doctors appointment' on internal:attr=[placeholder="What needs to be done?"i]
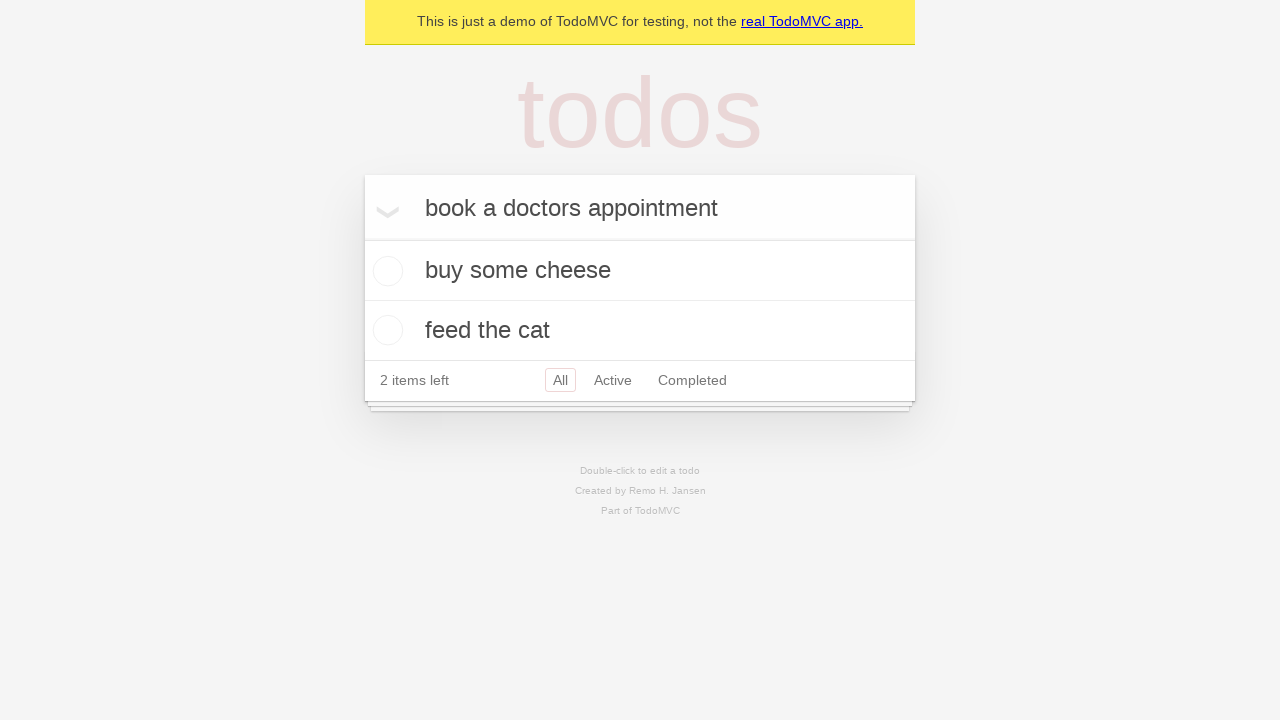

Pressed Enter to create third todo on internal:attr=[placeholder="What needs to be done?"i]
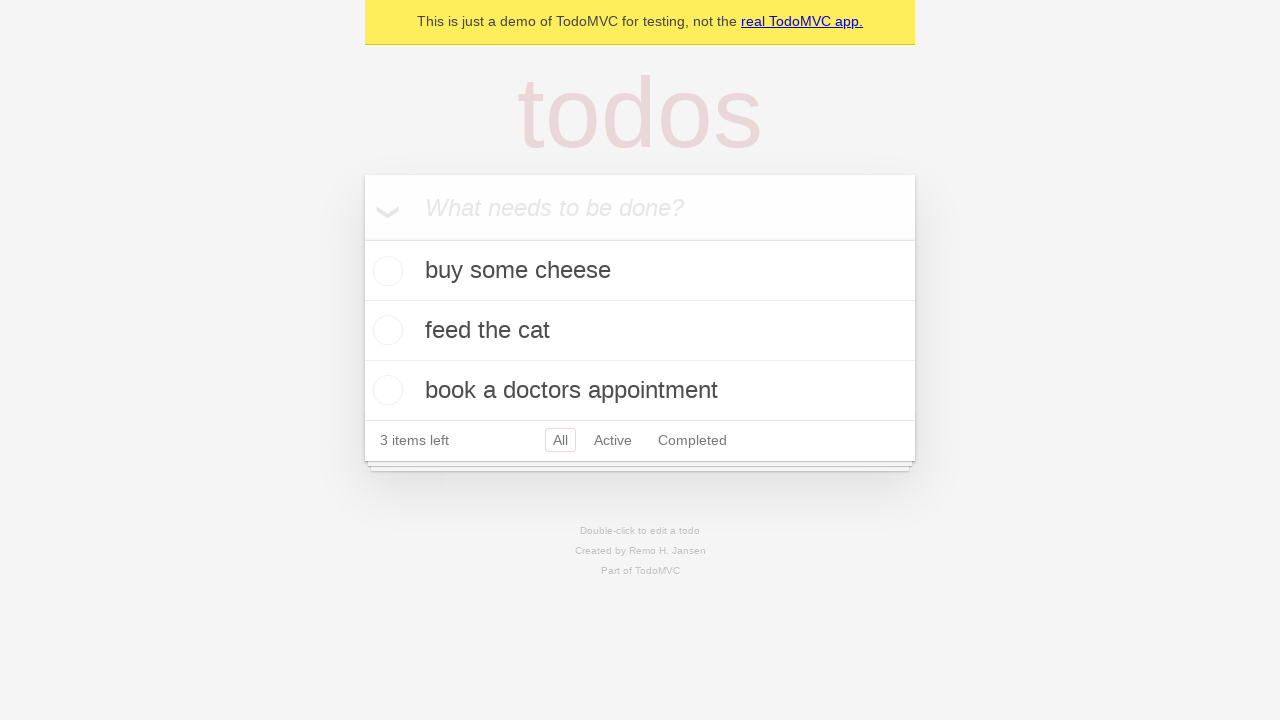

Double-clicked second todo item to enter edit mode at (640, 331) on internal:testid=[data-testid="todo-item"s] >> nth=1
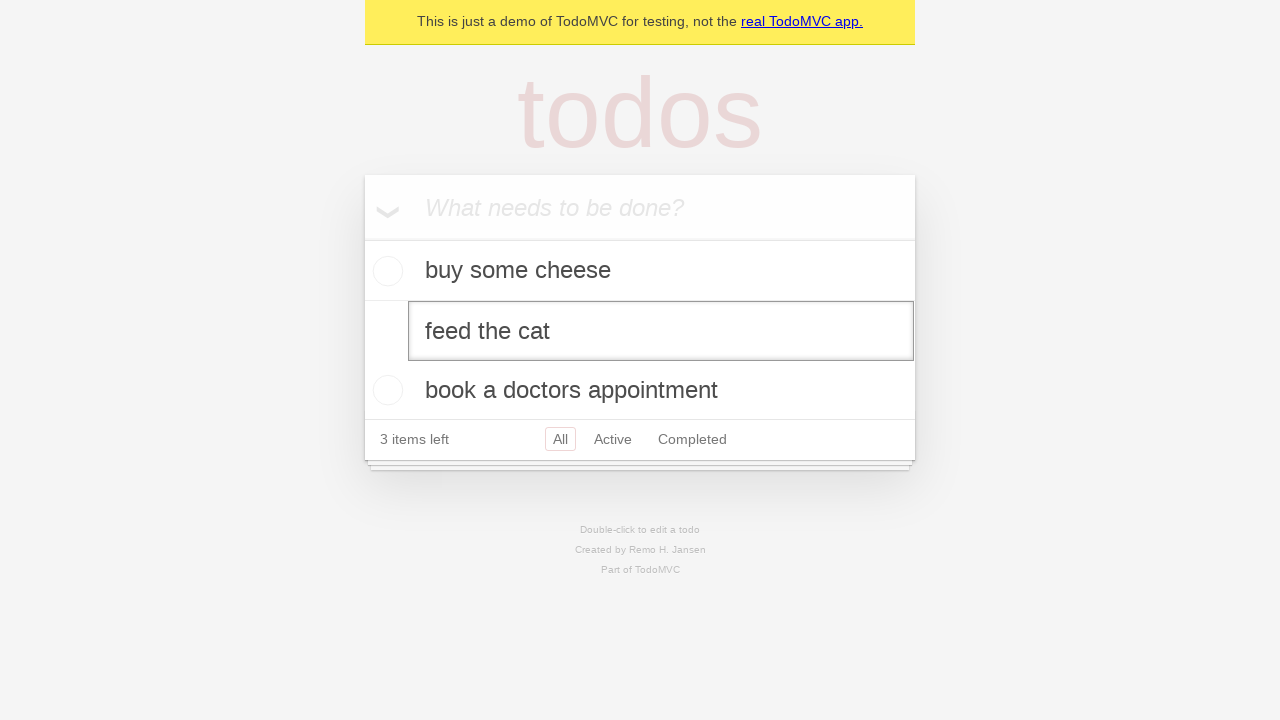

Changed todo text to 'buy some sausages' on internal:testid=[data-testid="todo-item"s] >> nth=1 >> internal:role=textbox[nam
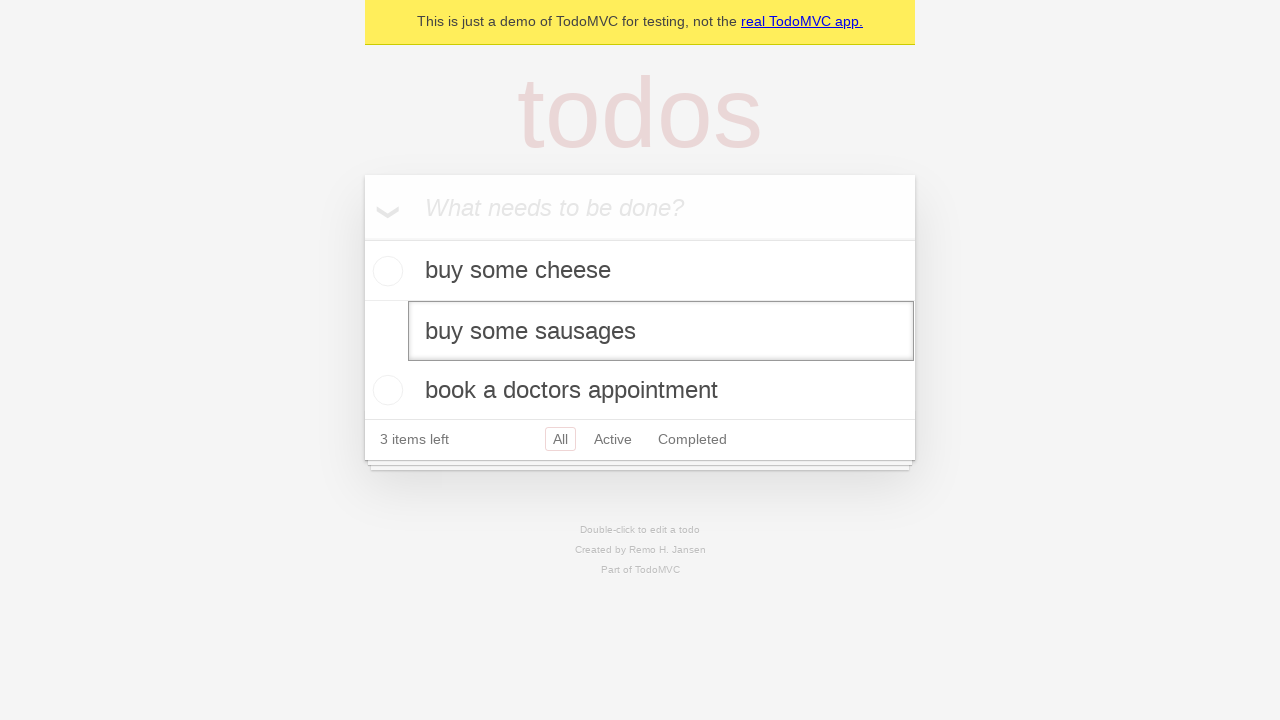

Pressed Enter to save the edited todo on internal:testid=[data-testid="todo-item"s] >> nth=1 >> internal:role=textbox[nam
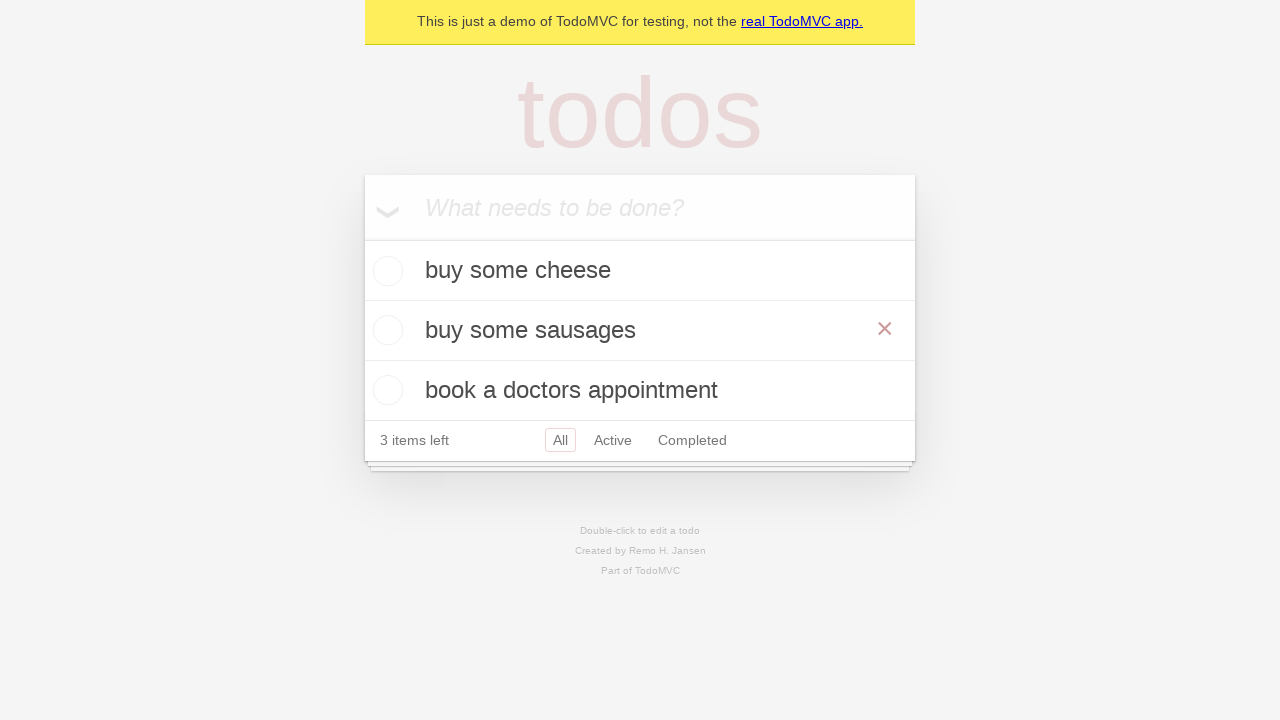

Verified updated todo text 'buy some sausages' is visible
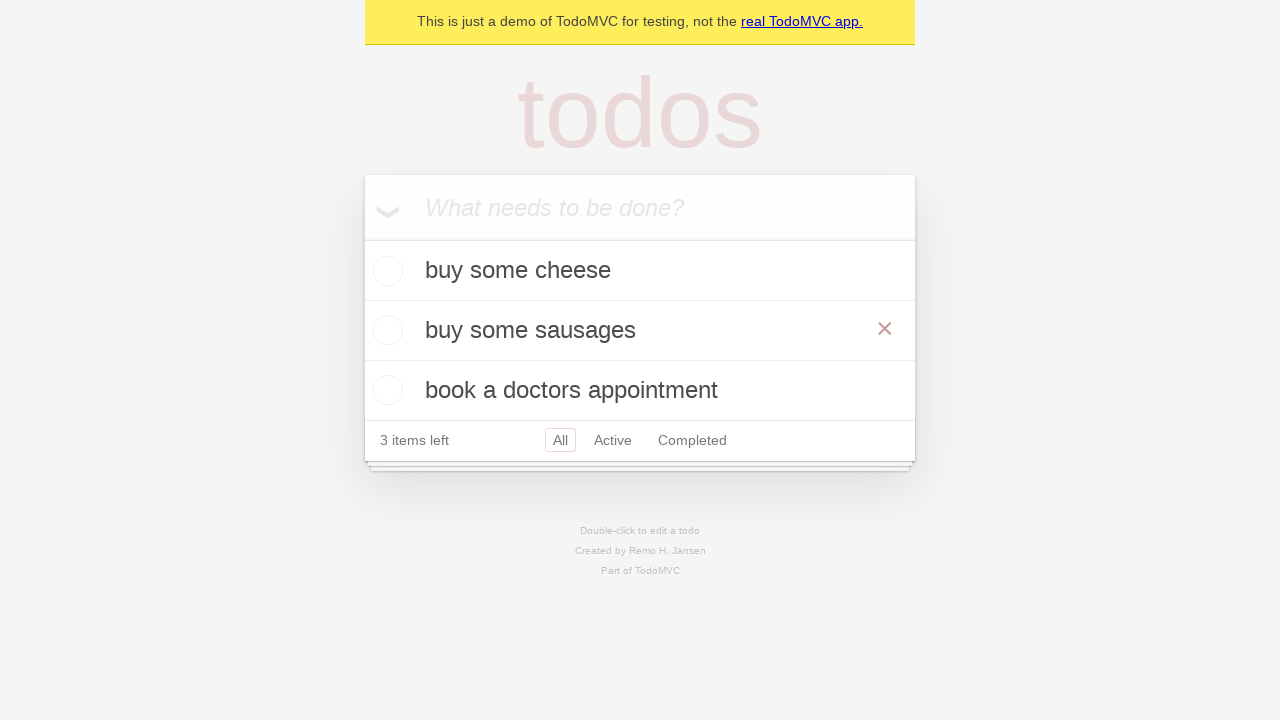

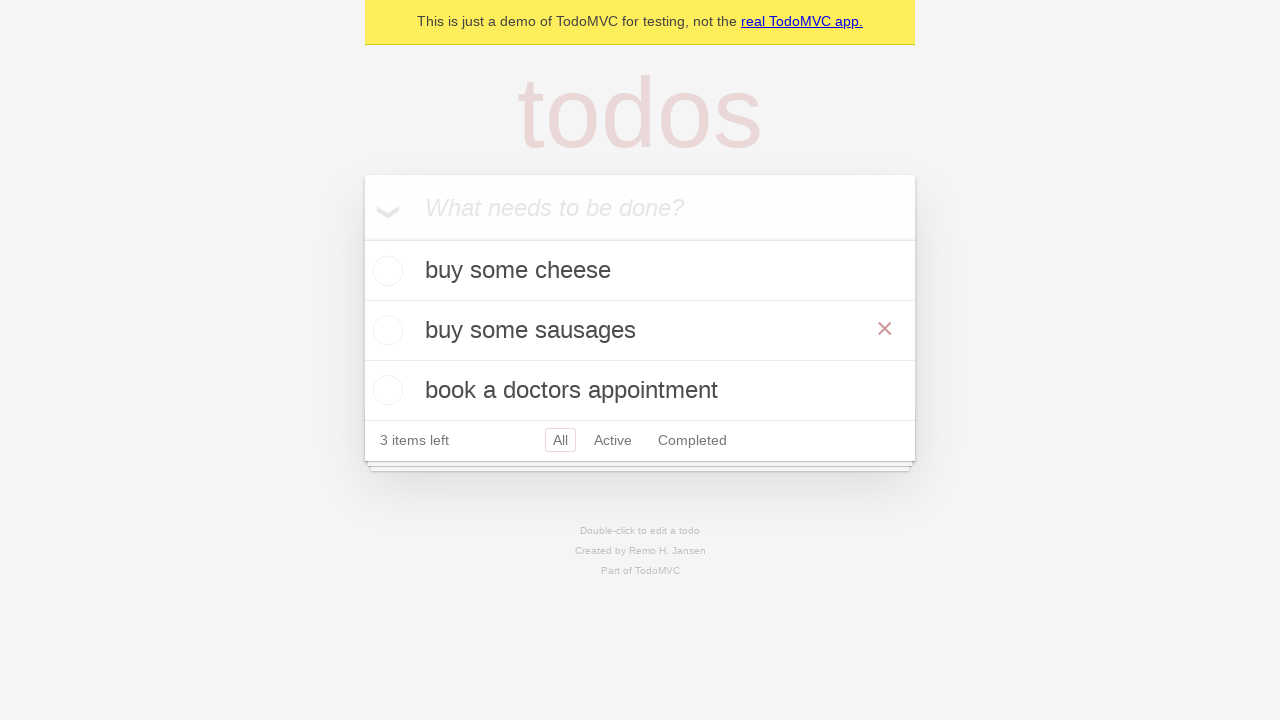